Tests infinite scroll functionality by navigating to the infinite scroll page and continuously scrolling down

Starting URL: https://the-internet.herokuapp.com/

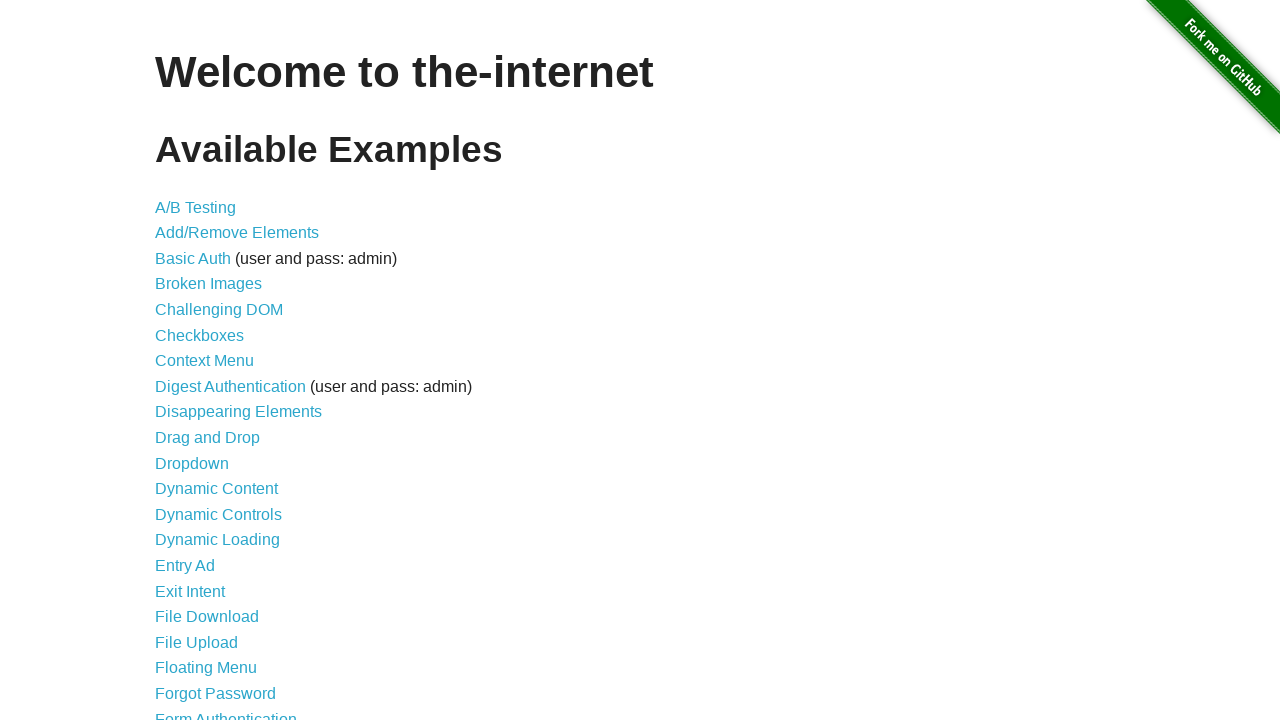

Clicked on Infinite Scroll link at (201, 360) on text=Infinite Scroll
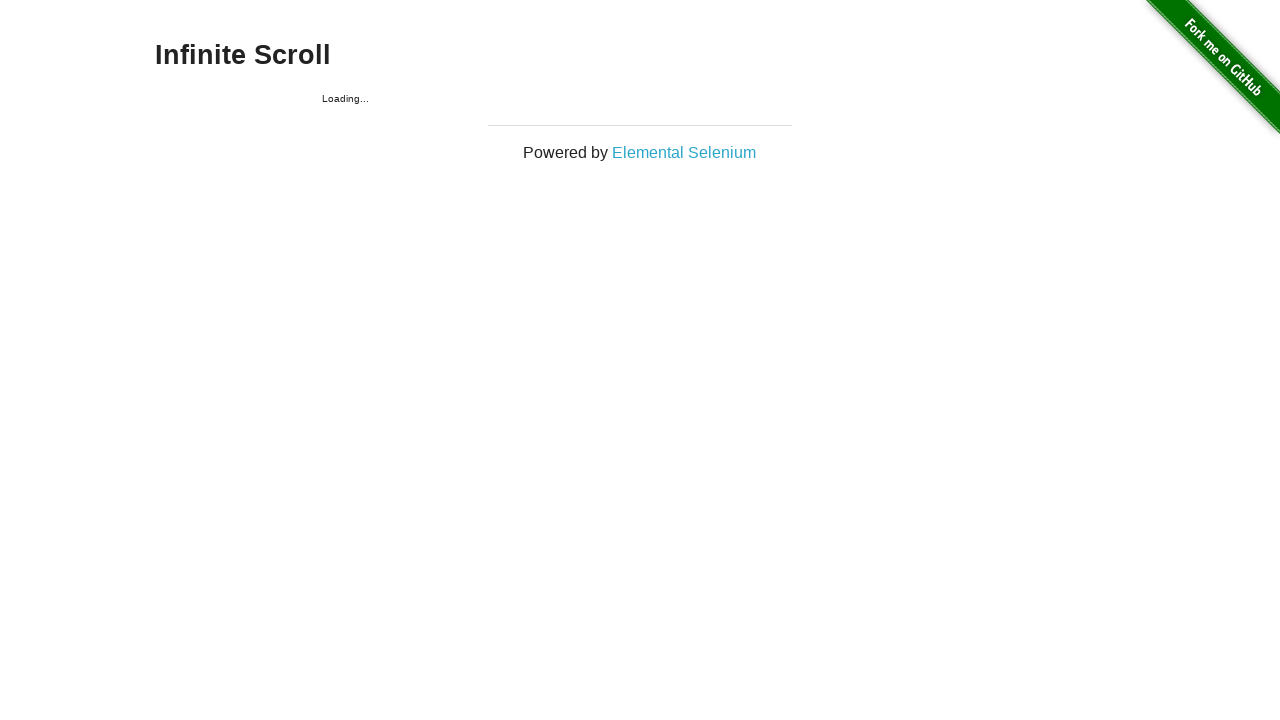

Infinite scroll page loaded (networkidle state reached)
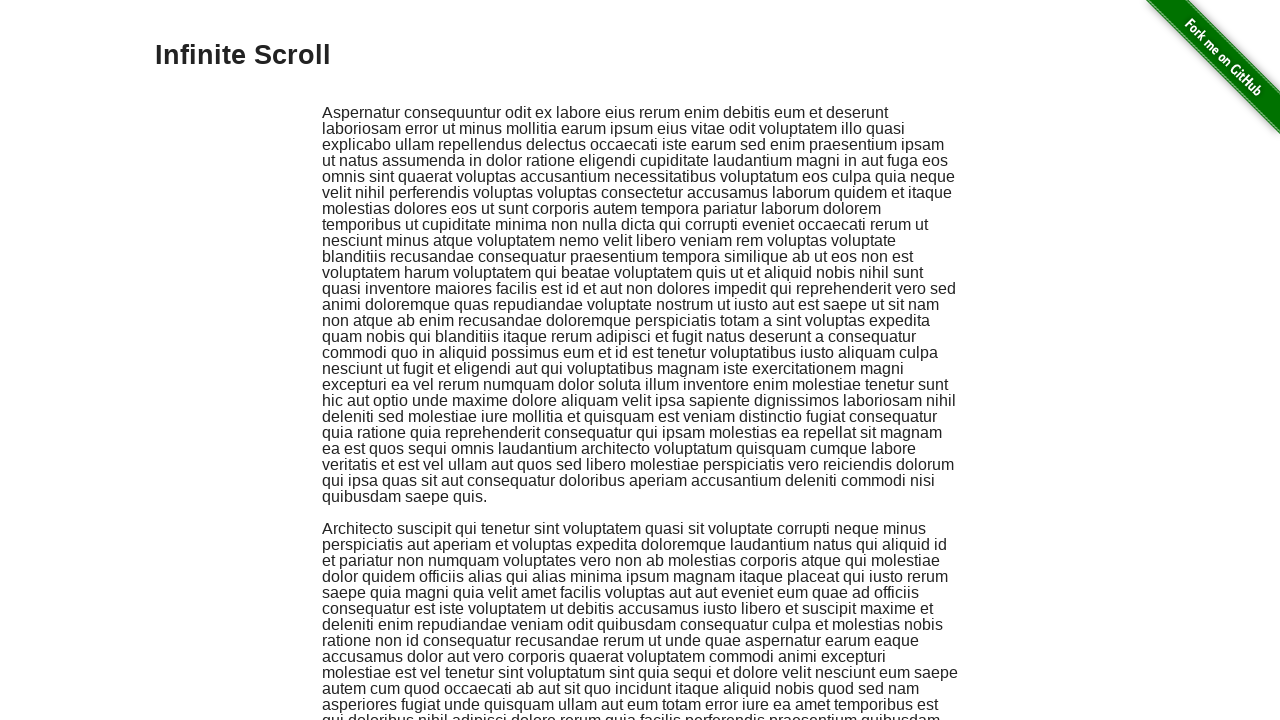

Pressed PageDown to scroll (scroll iteration 1/10)
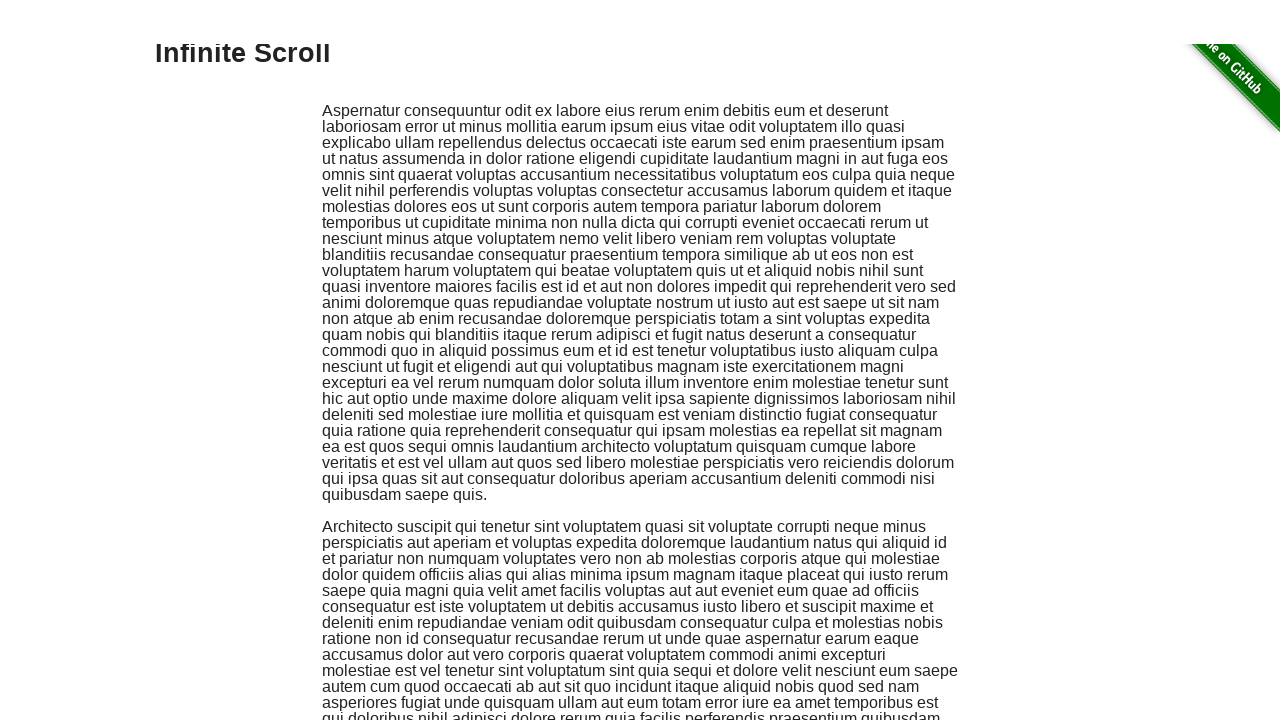

Waited 500ms for new content to load after scroll
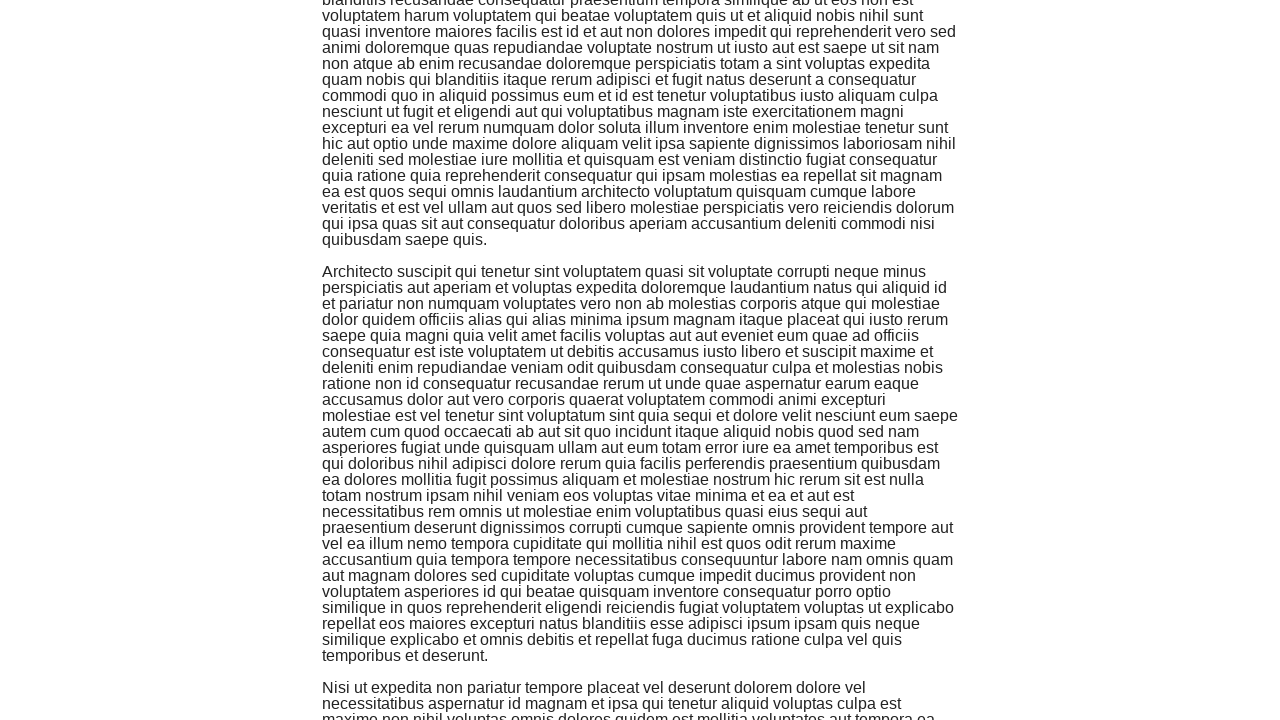

Pressed PageDown to scroll (scroll iteration 2/10)
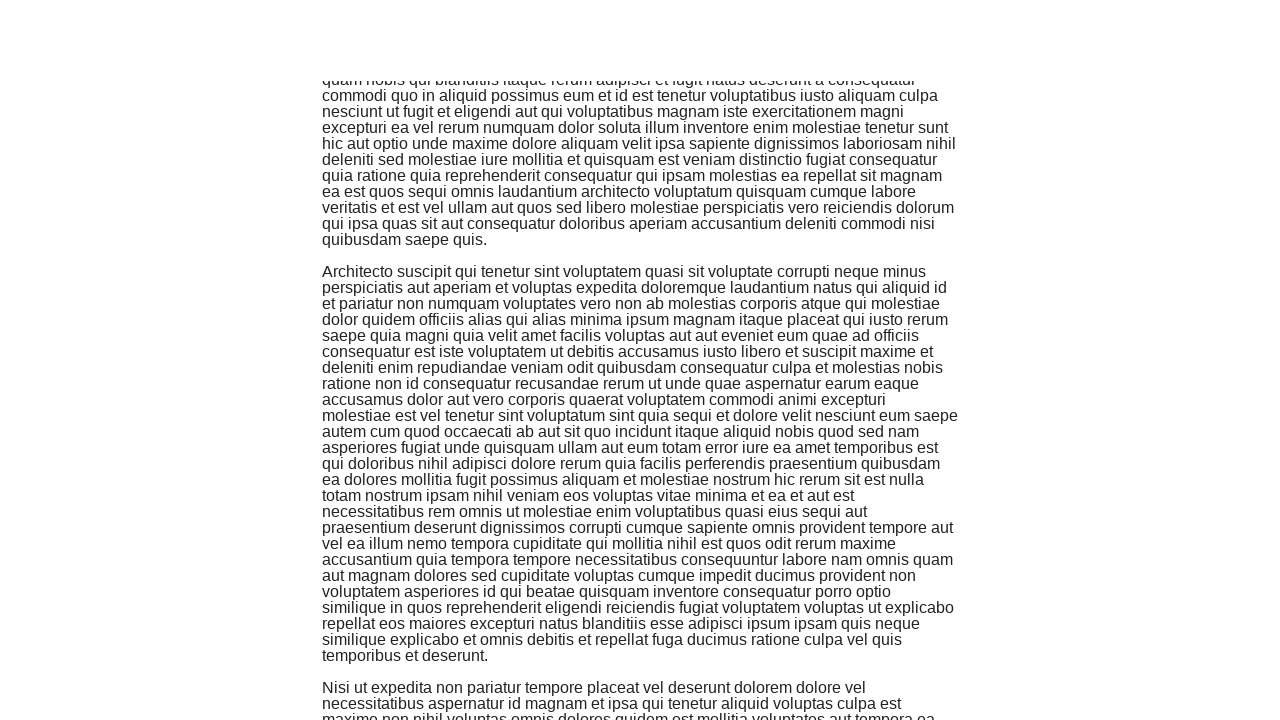

Waited 500ms for new content to load after scroll
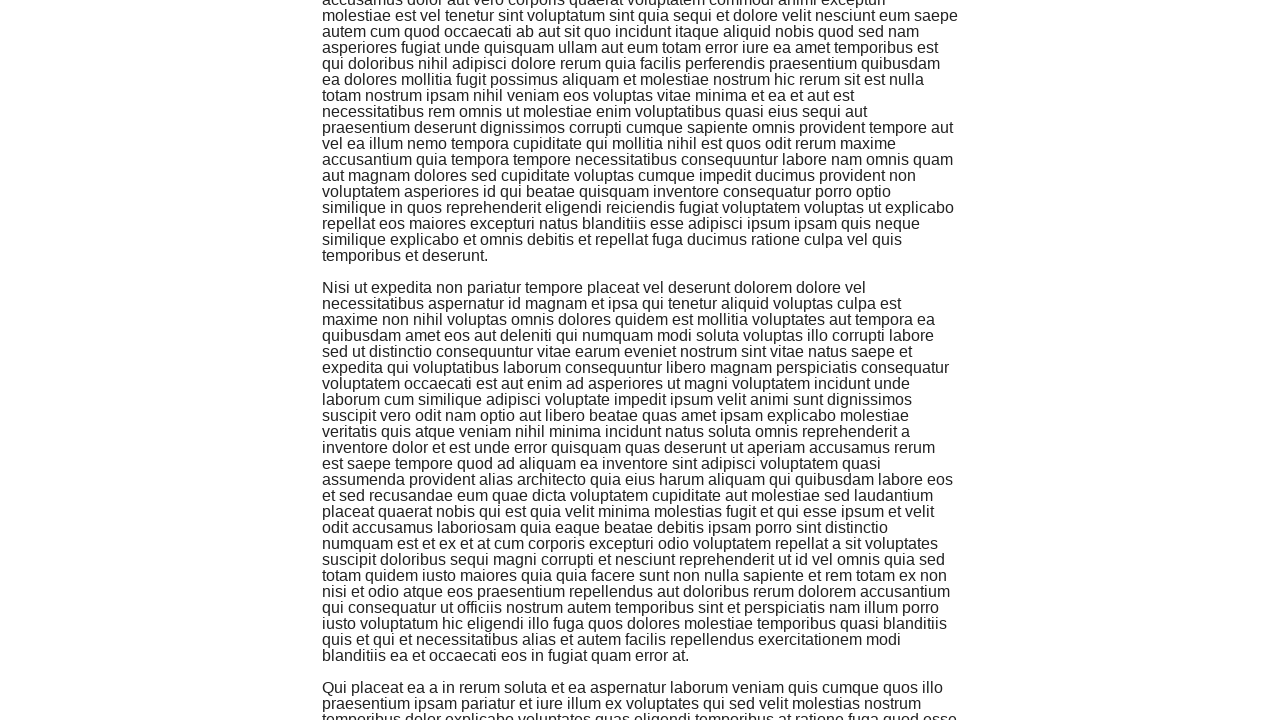

Pressed PageDown to scroll (scroll iteration 3/10)
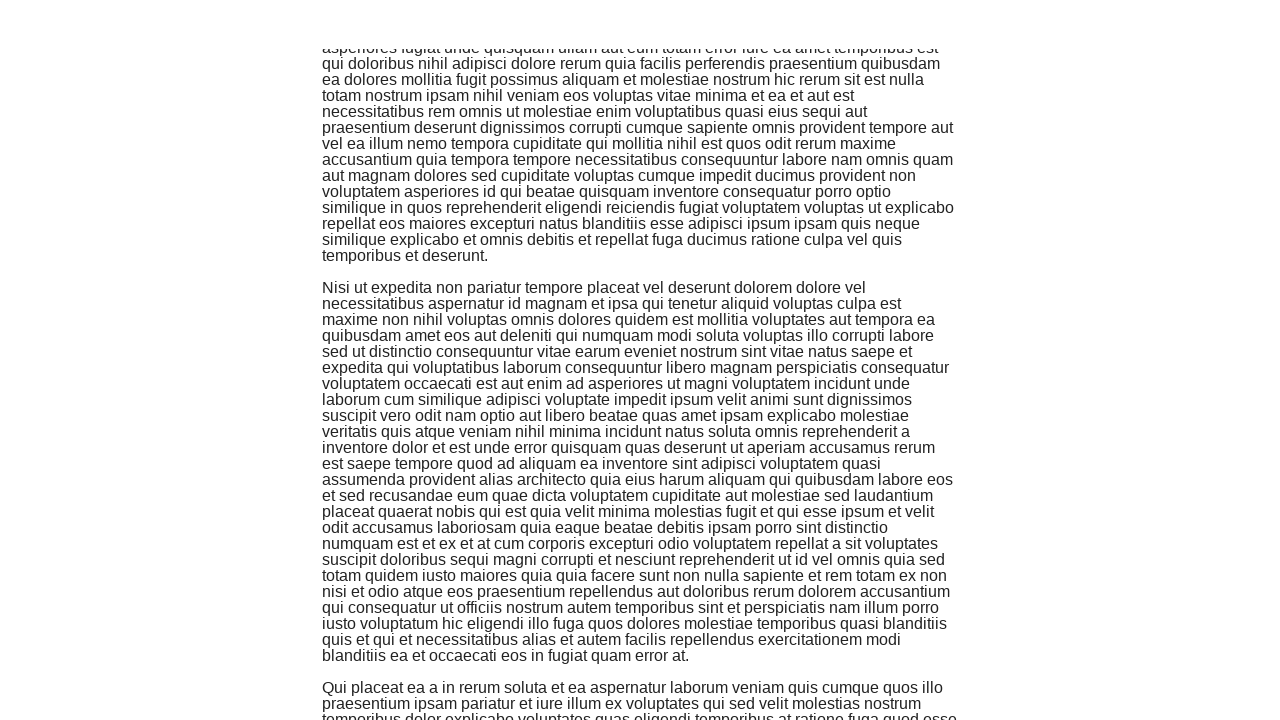

Waited 500ms for new content to load after scroll
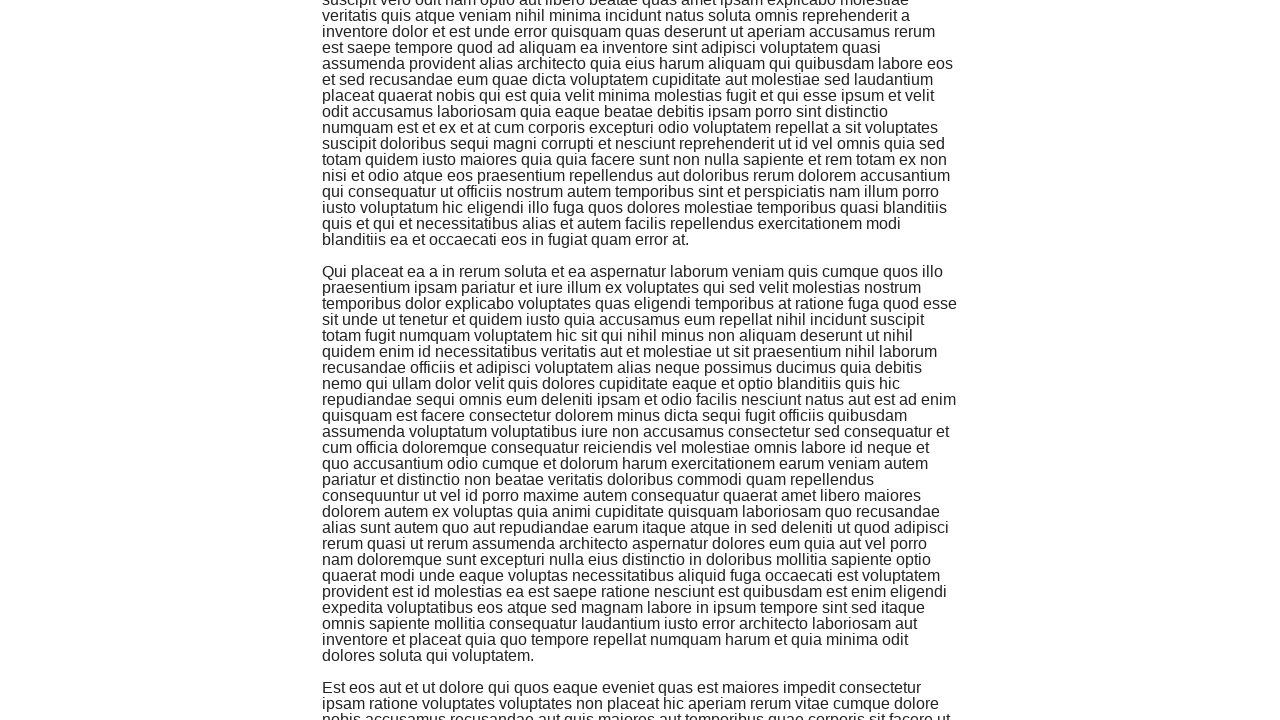

Pressed PageDown to scroll (scroll iteration 4/10)
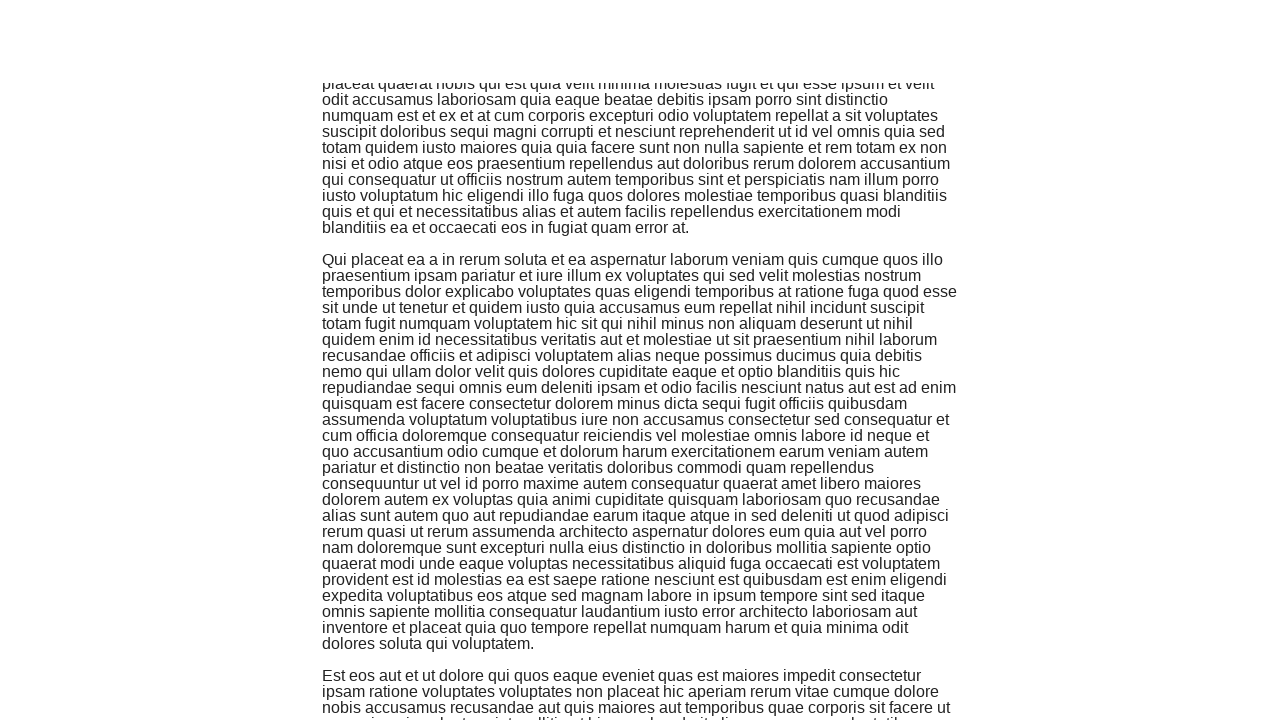

Waited 500ms for new content to load after scroll
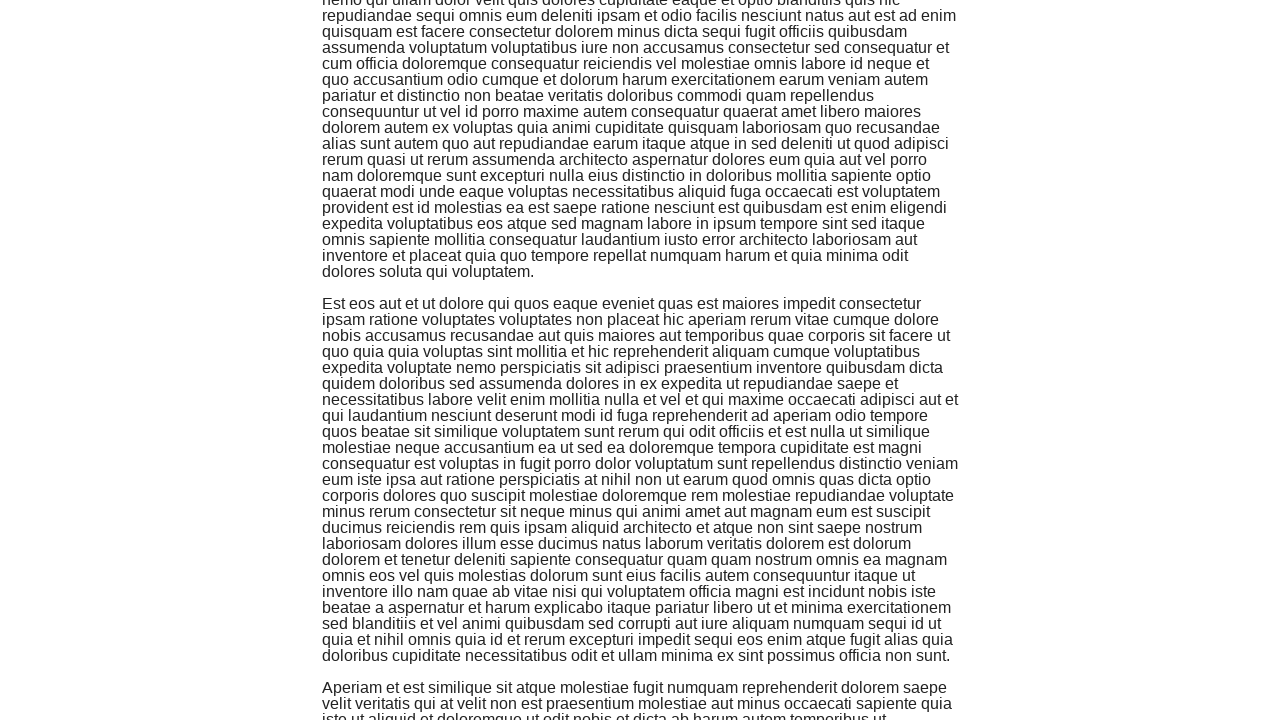

Pressed PageDown to scroll (scroll iteration 5/10)
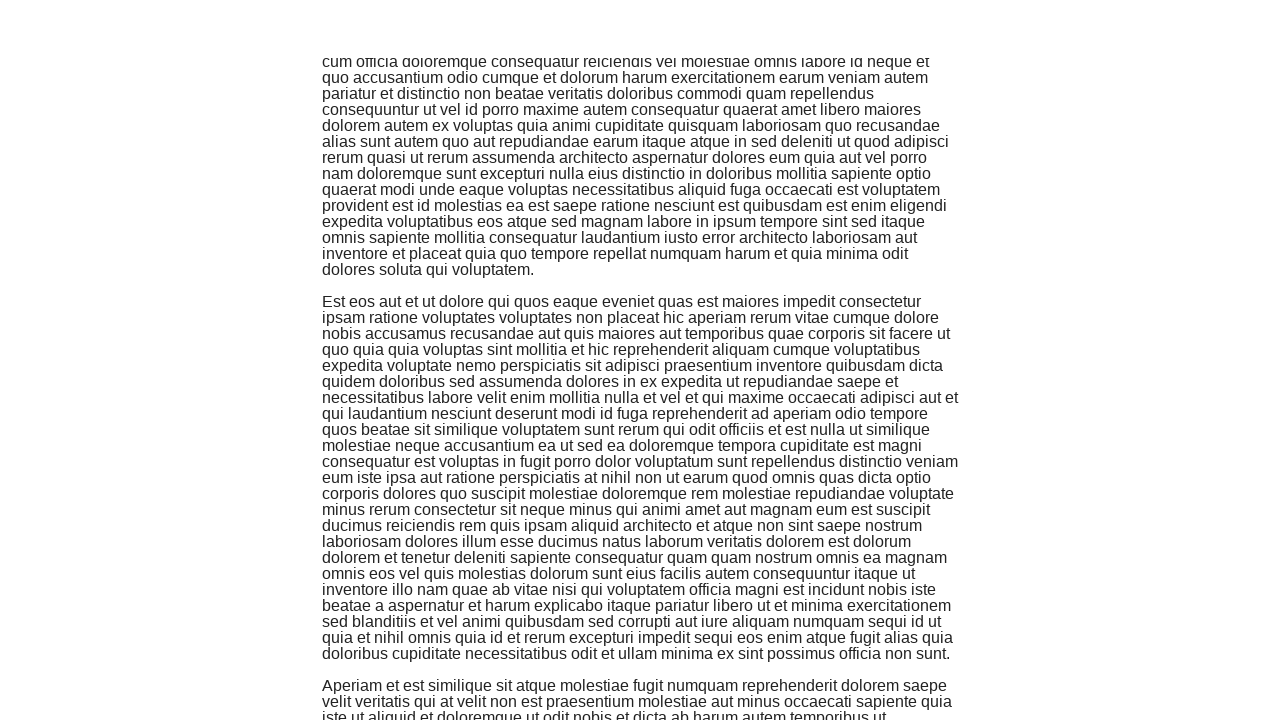

Waited 500ms for new content to load after scroll
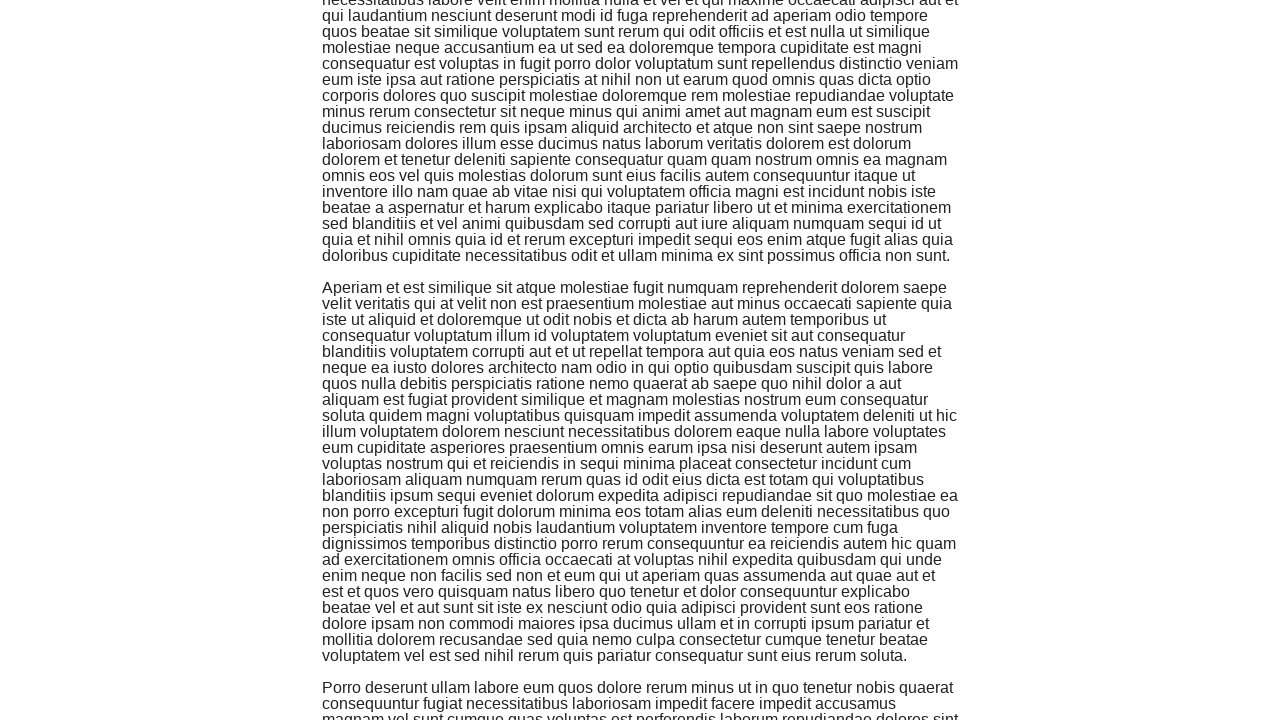

Pressed PageDown to scroll (scroll iteration 6/10)
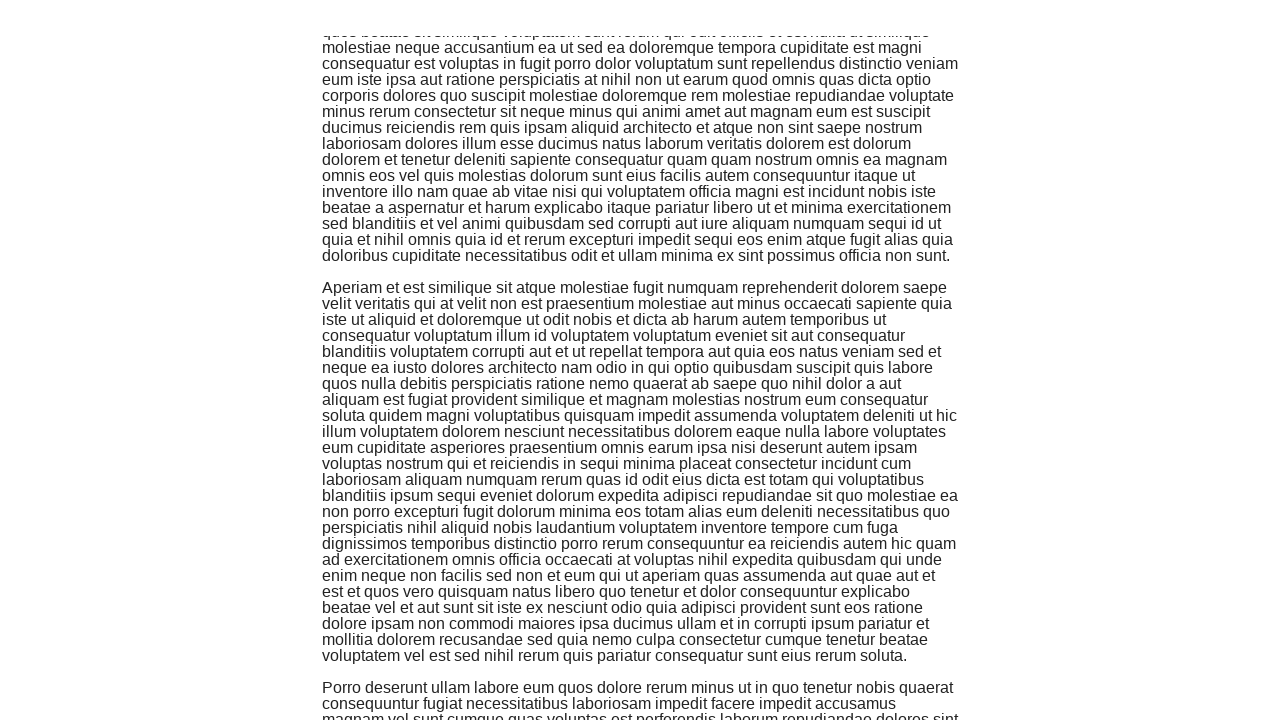

Waited 500ms for new content to load after scroll
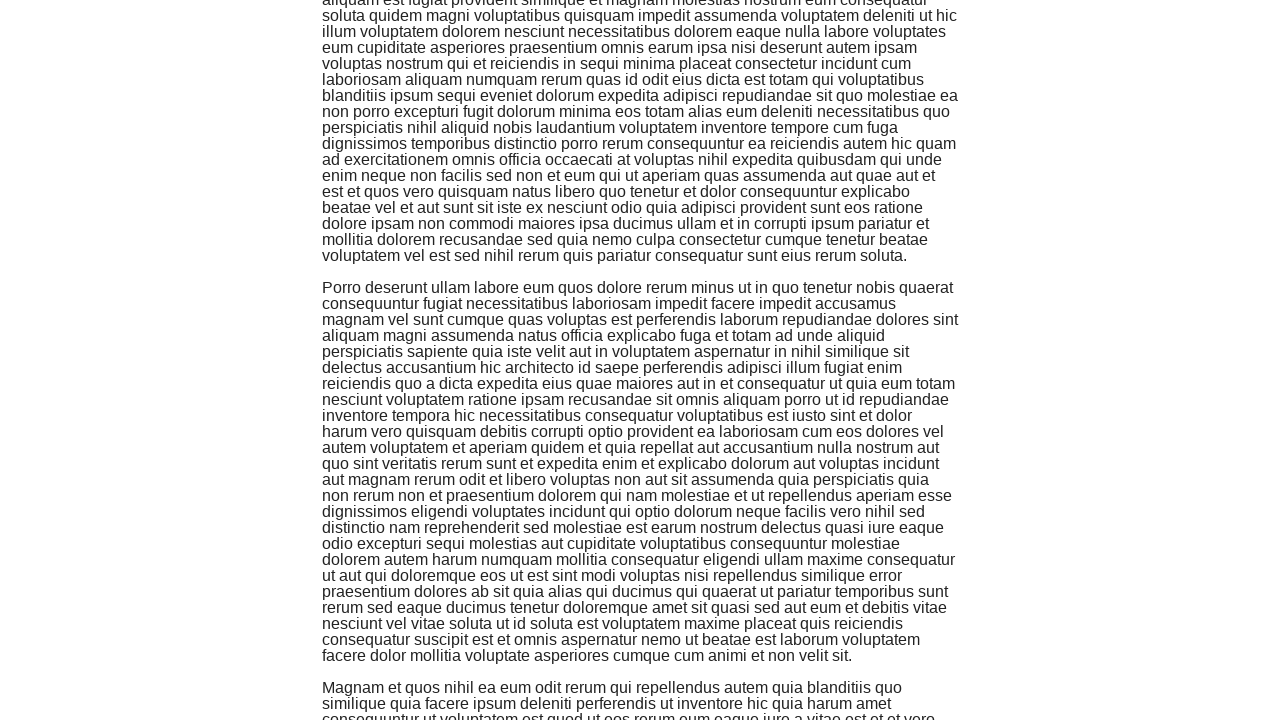

Pressed PageDown to scroll (scroll iteration 7/10)
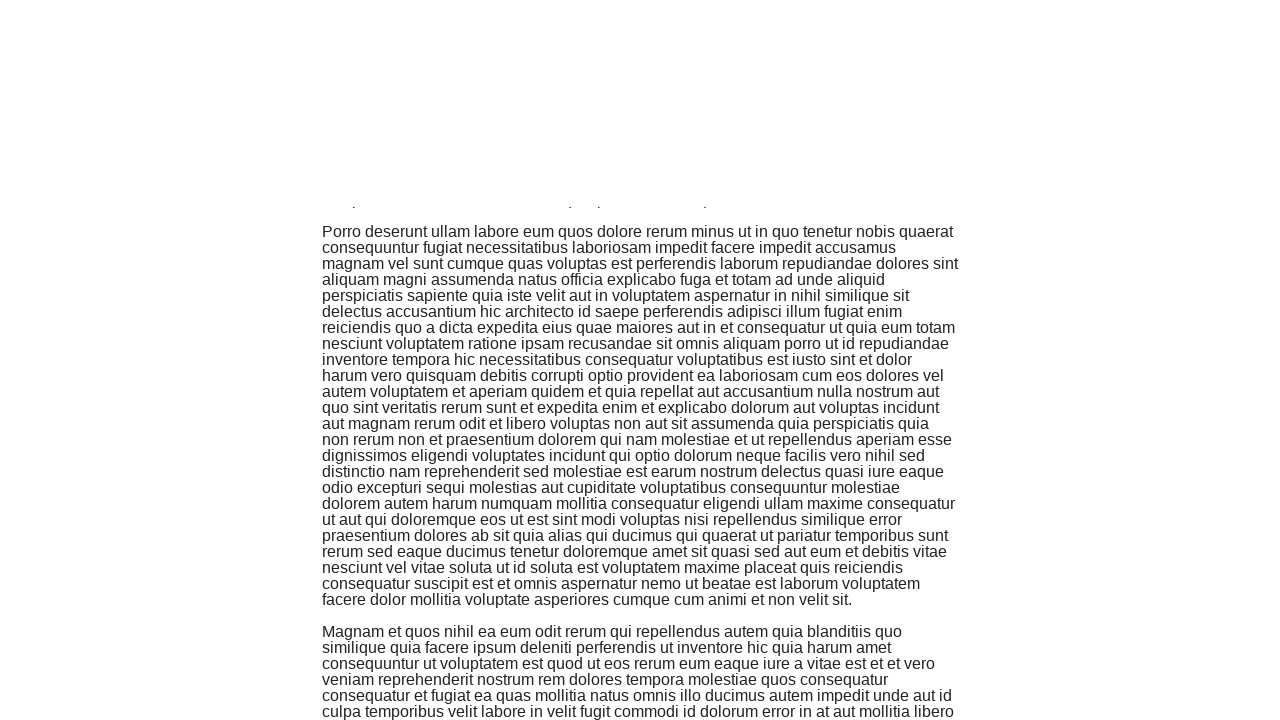

Waited 500ms for new content to load after scroll
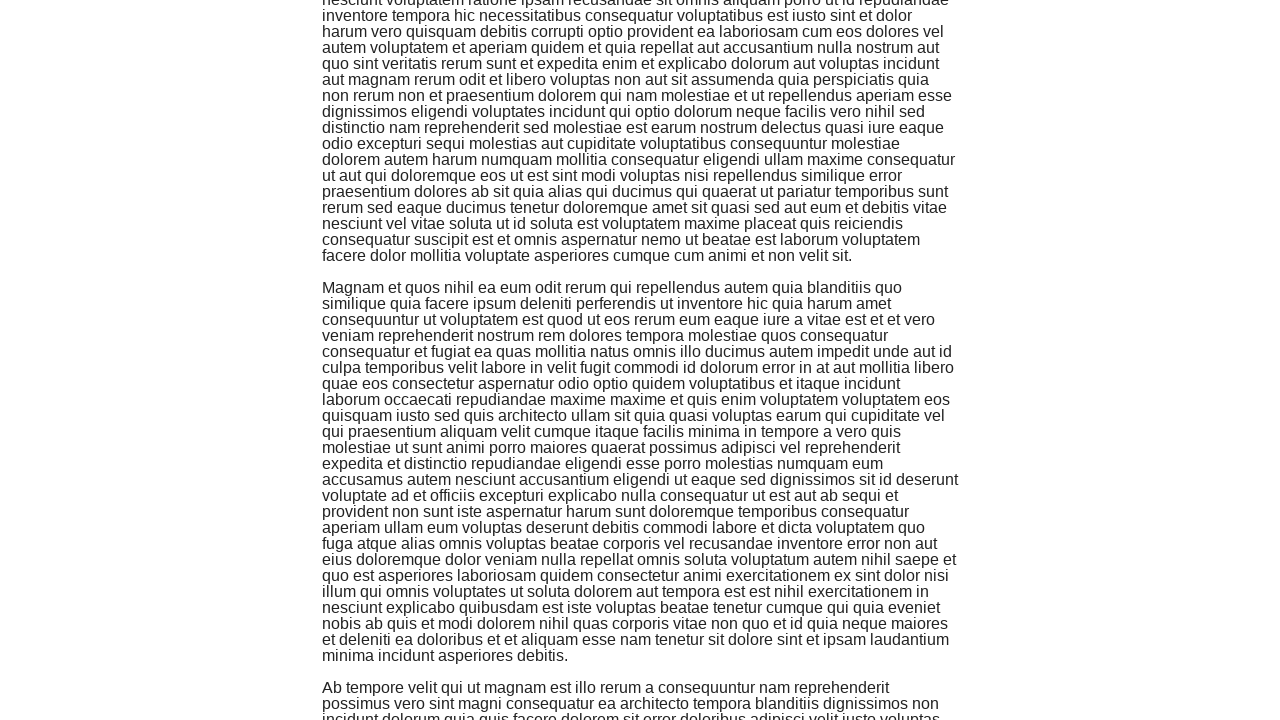

Pressed PageDown to scroll (scroll iteration 8/10)
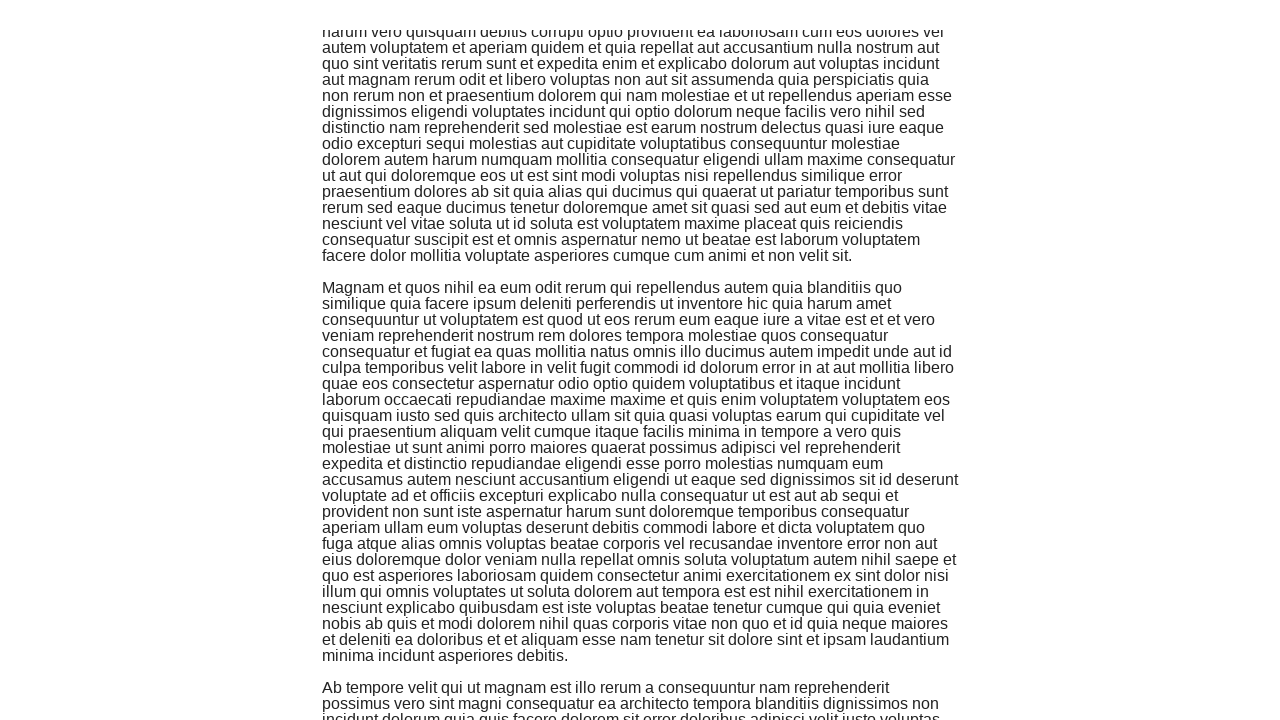

Waited 500ms for new content to load after scroll
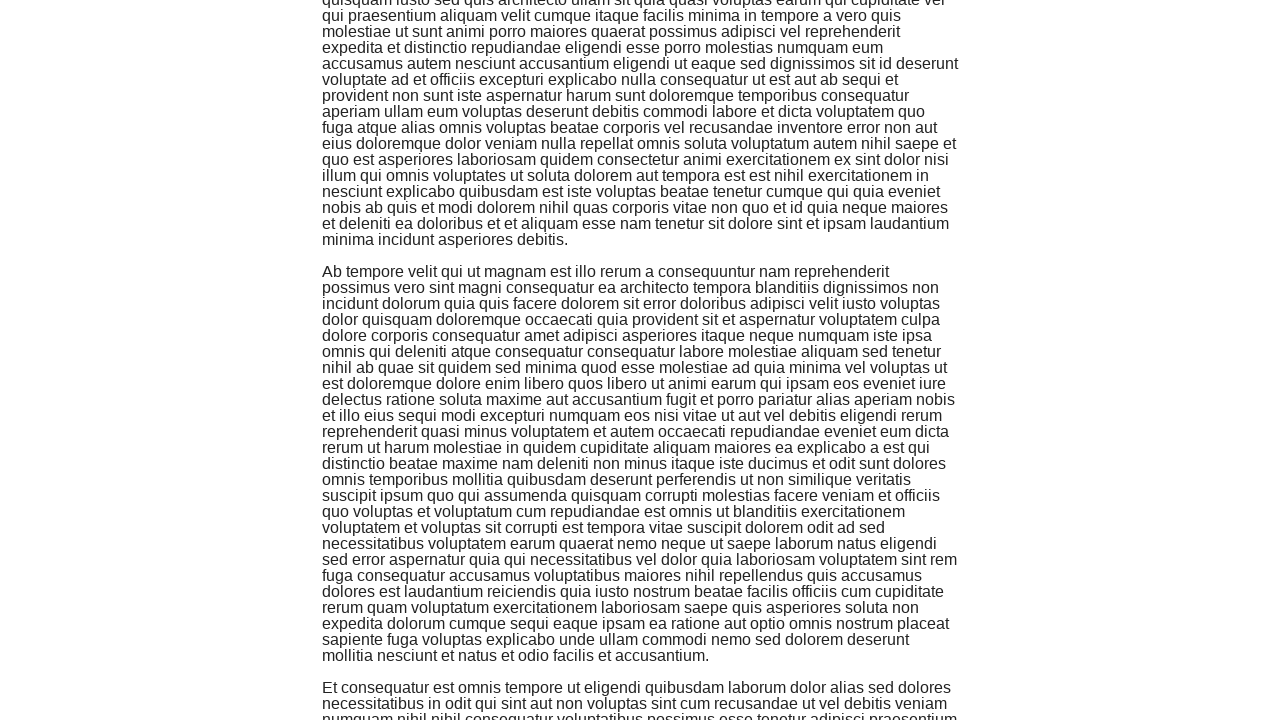

Pressed PageDown to scroll (scroll iteration 9/10)
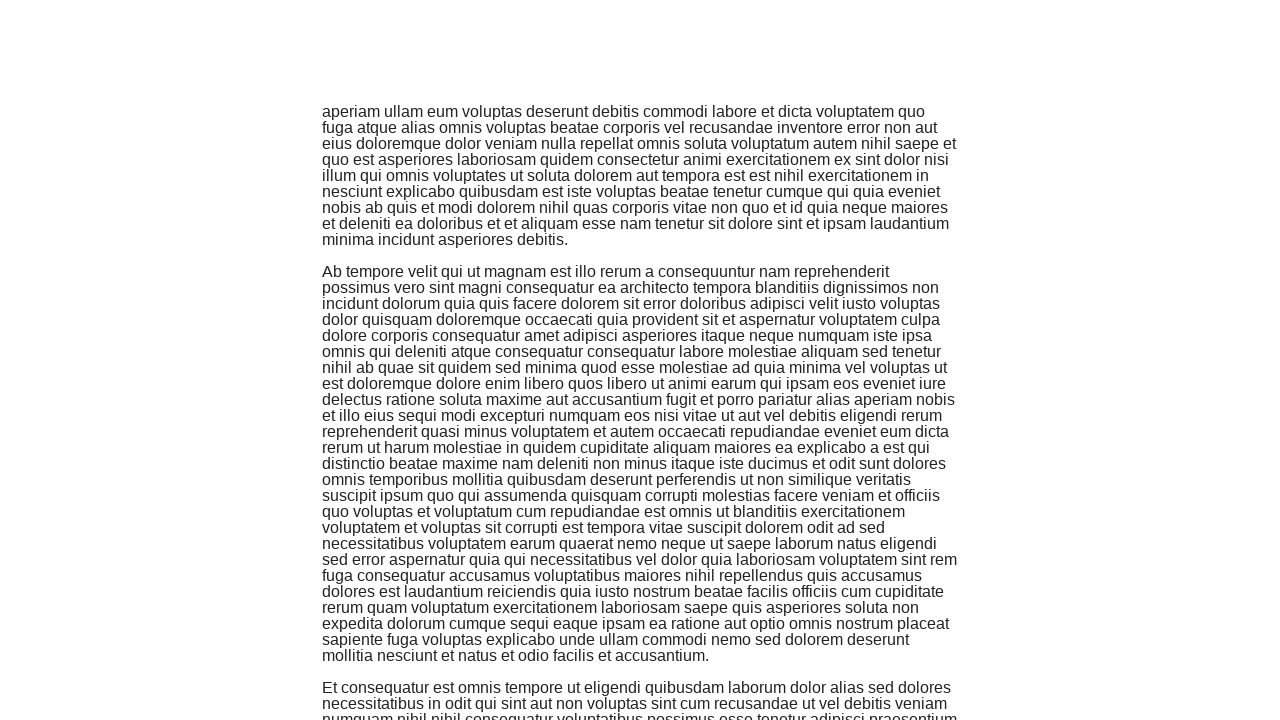

Waited 500ms for new content to load after scroll
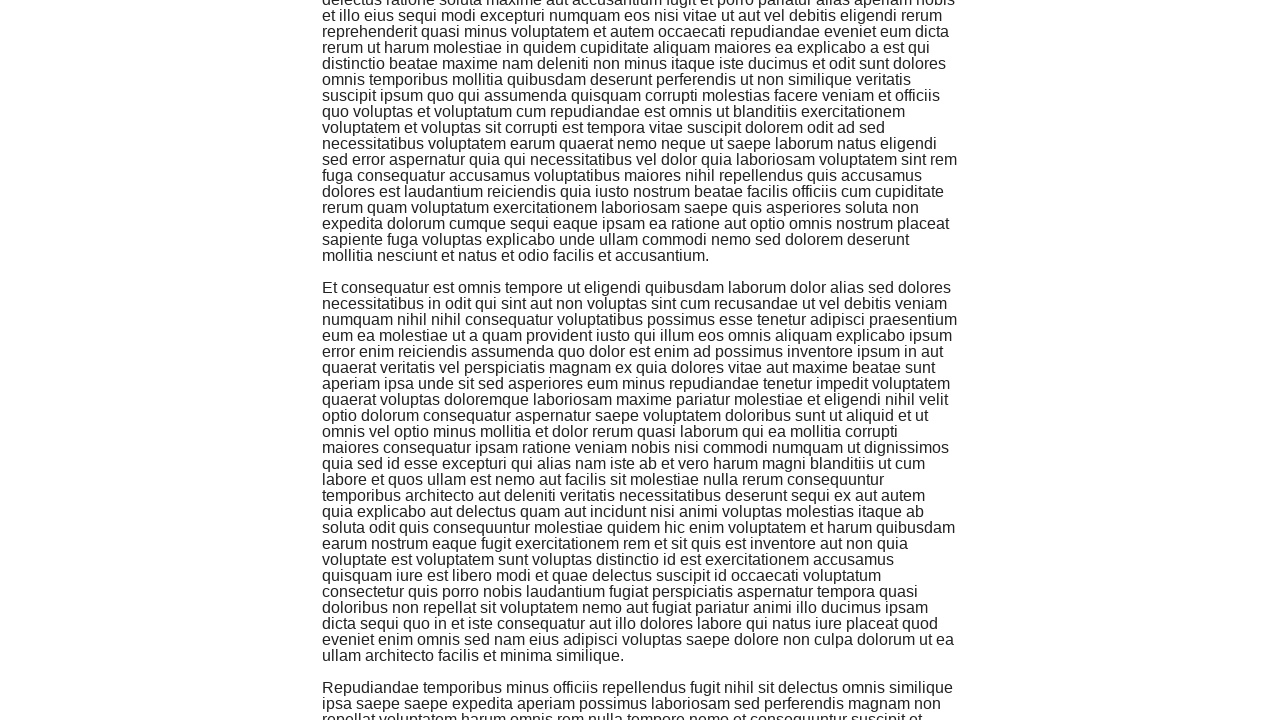

Pressed PageDown to scroll (scroll iteration 10/10)
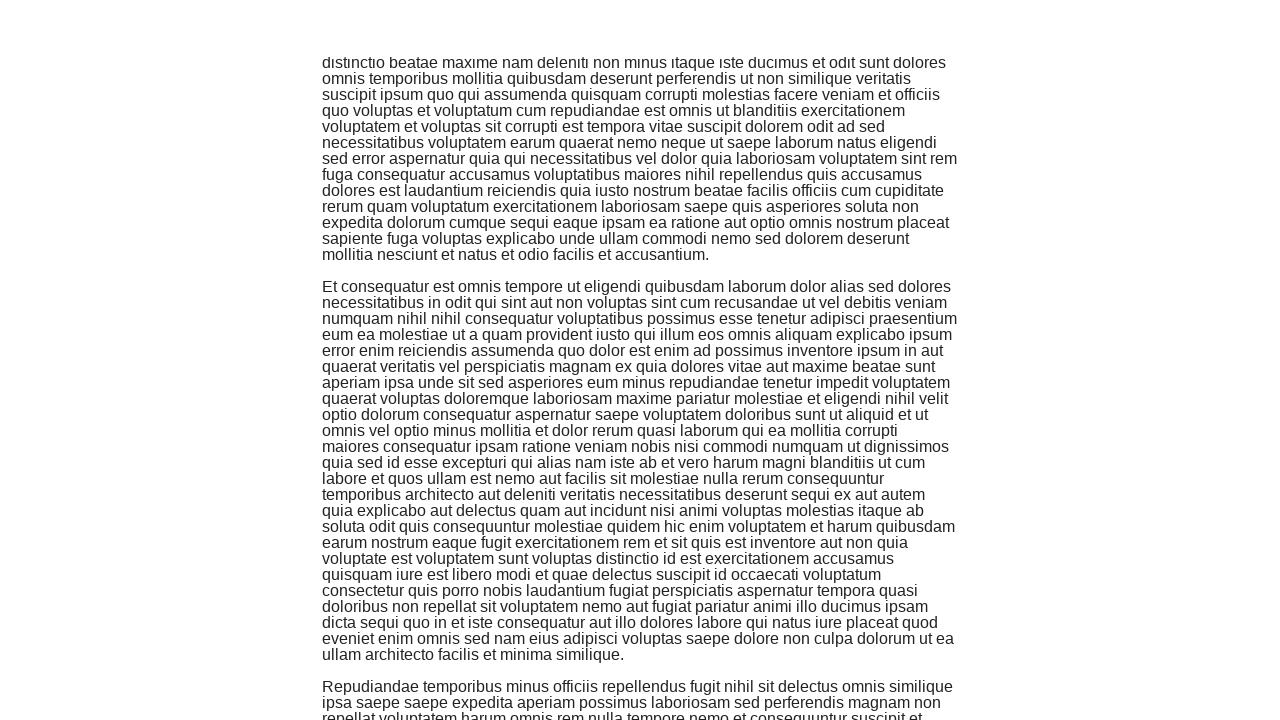

Waited 500ms for new content to load after scroll
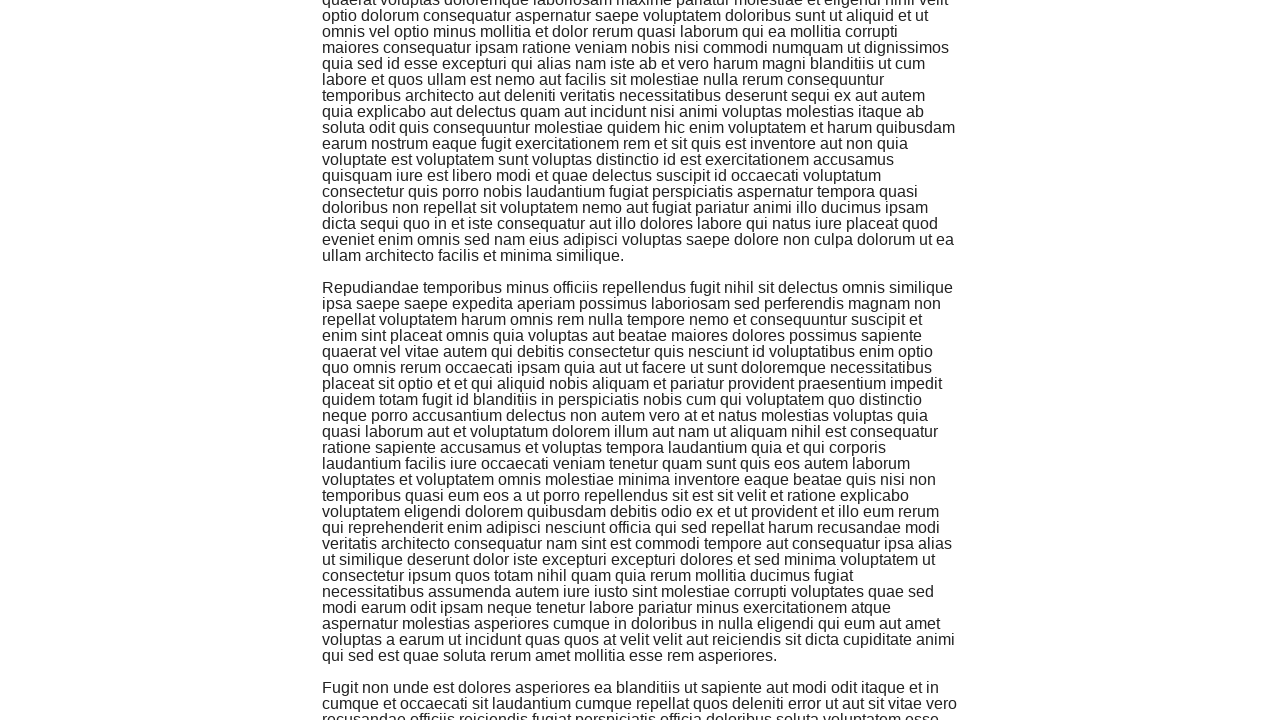

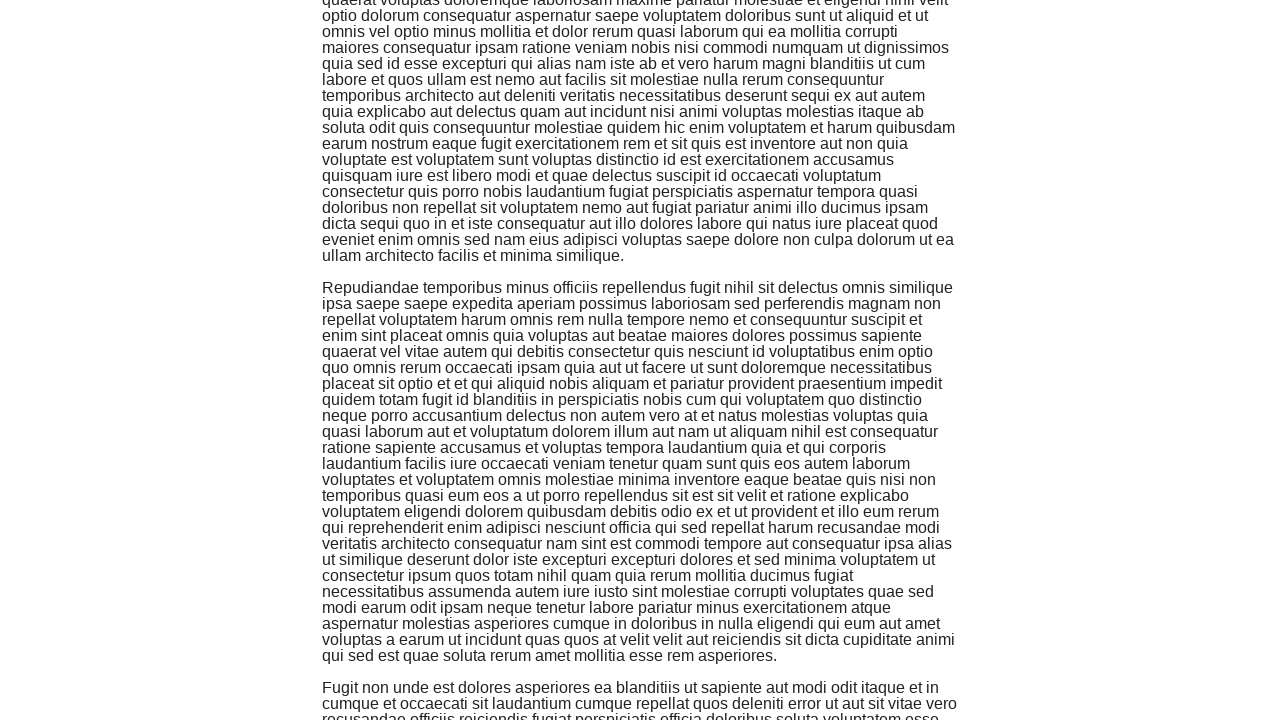